Tests navigation to Browse Languages section and verifies languages starting with numbers show 10 results

Starting URL: http://www.99-bottles-of-beer.net/

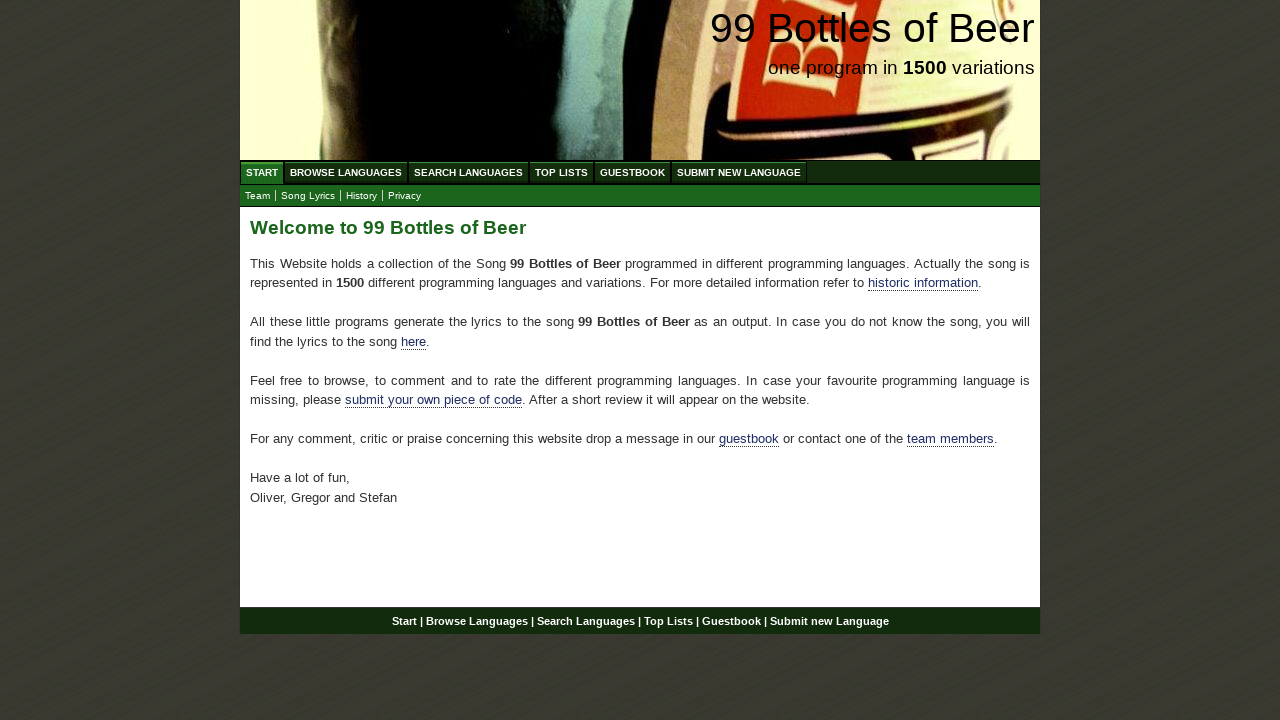

Clicked on Browse Languages link at (346, 172) on #menu a[href='/abc.html']
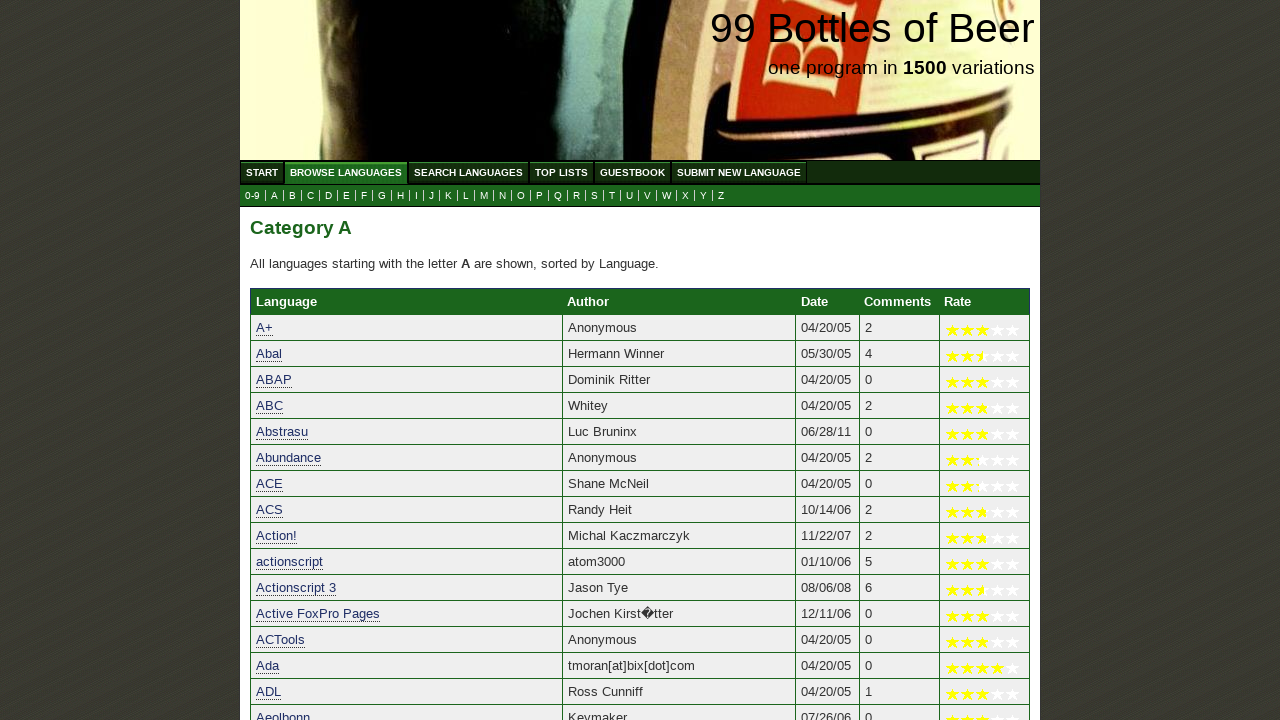

Clicked on 0-9 link to show languages starting with numbers at (252, 196) on a[href='0.html']
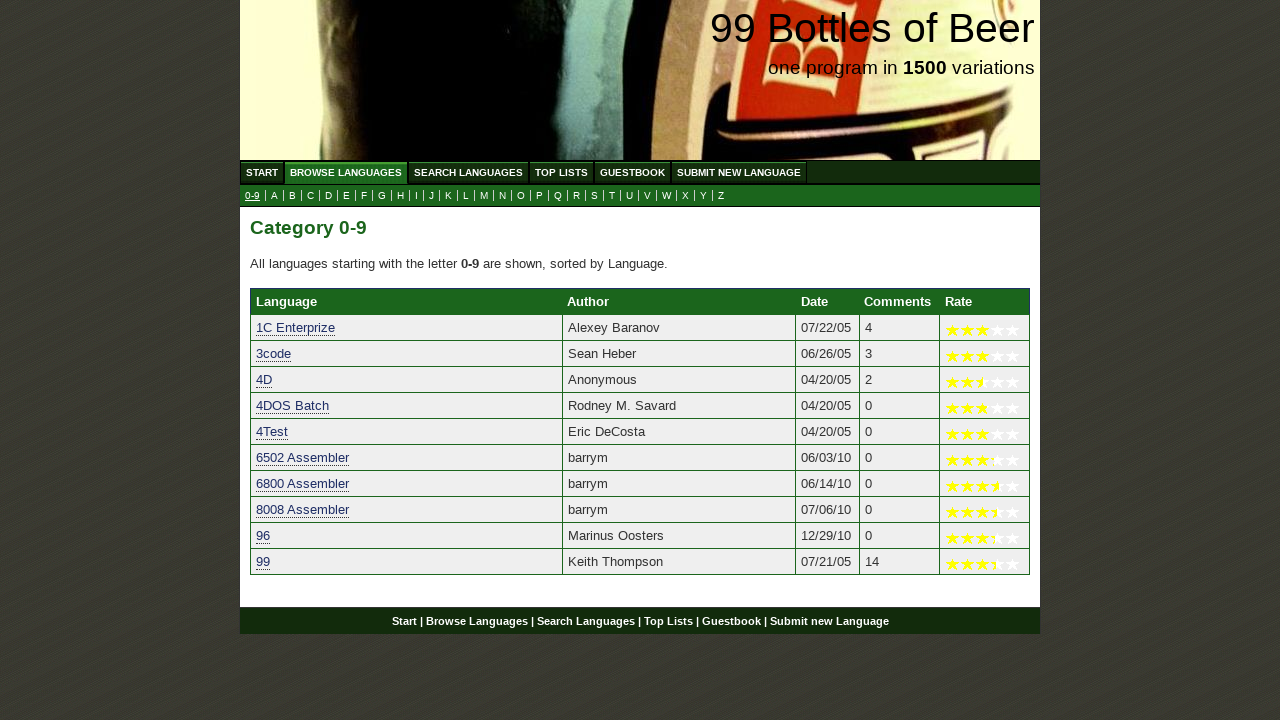

Table with language links loaded successfully
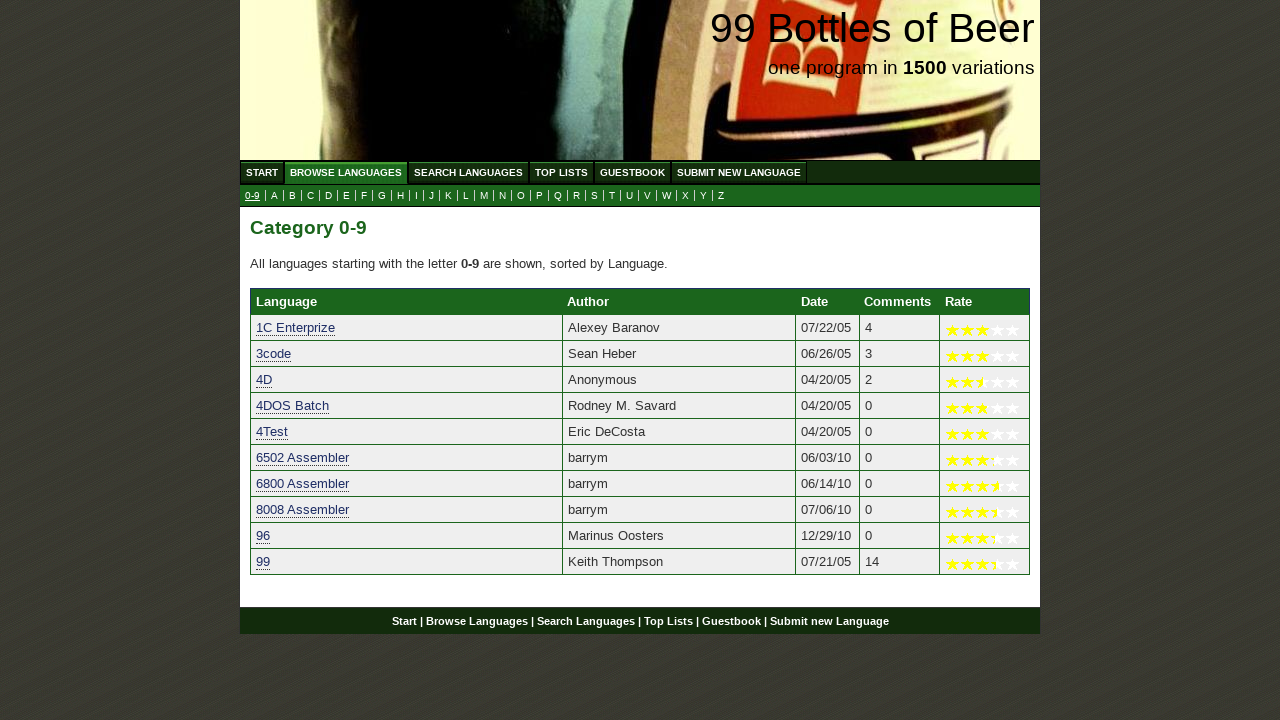

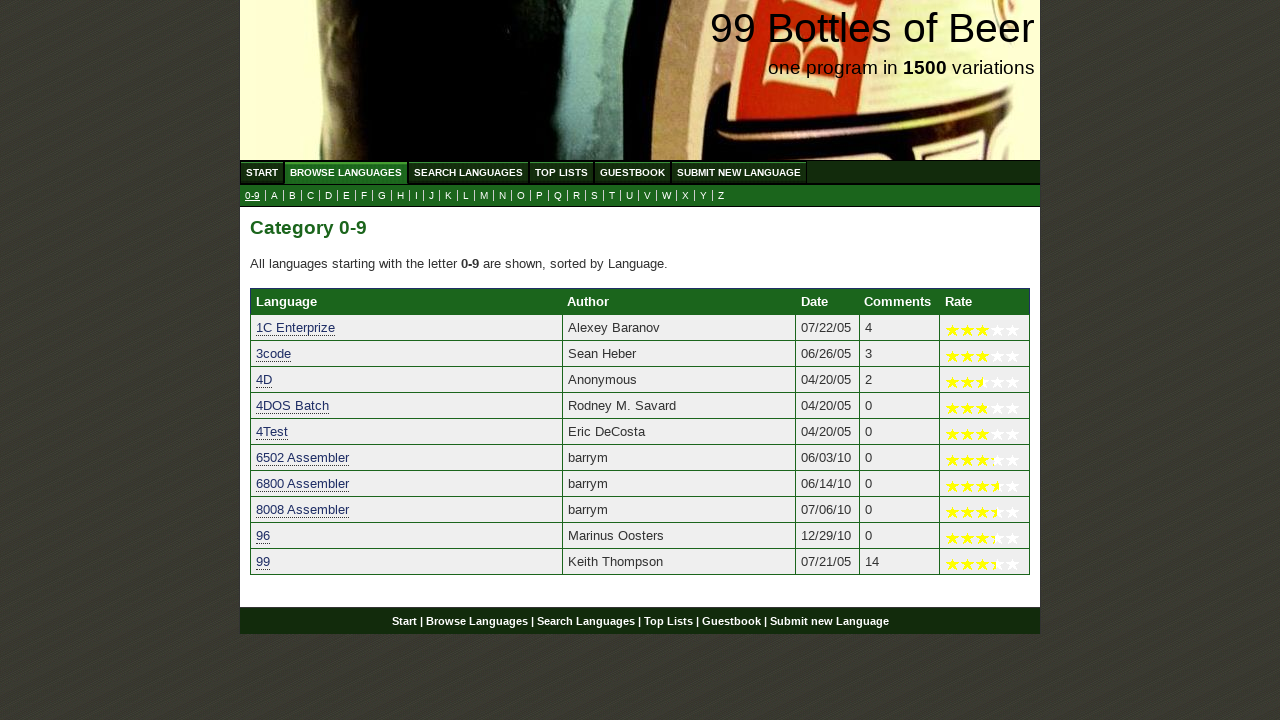